Verifies that the BStackDemo logo is displayed on the page

Starting URL: https://bstackdemo.com/

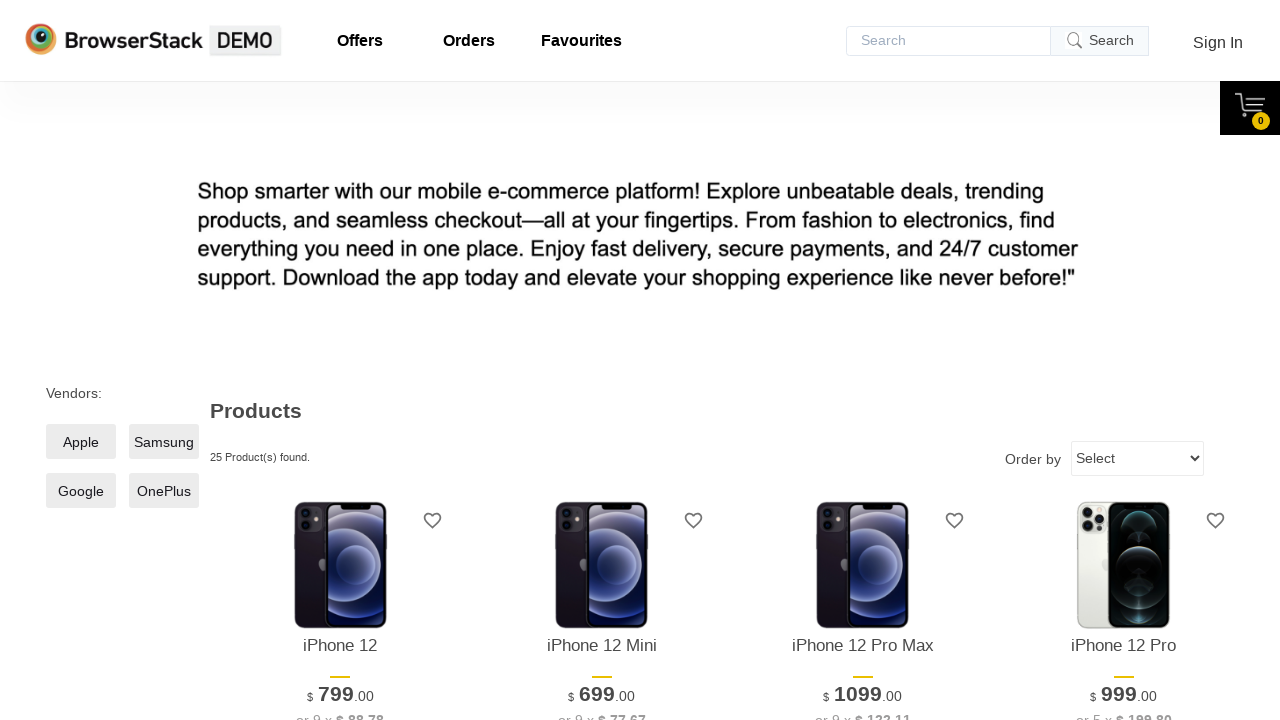

Navigated to https://bstackdemo.com/
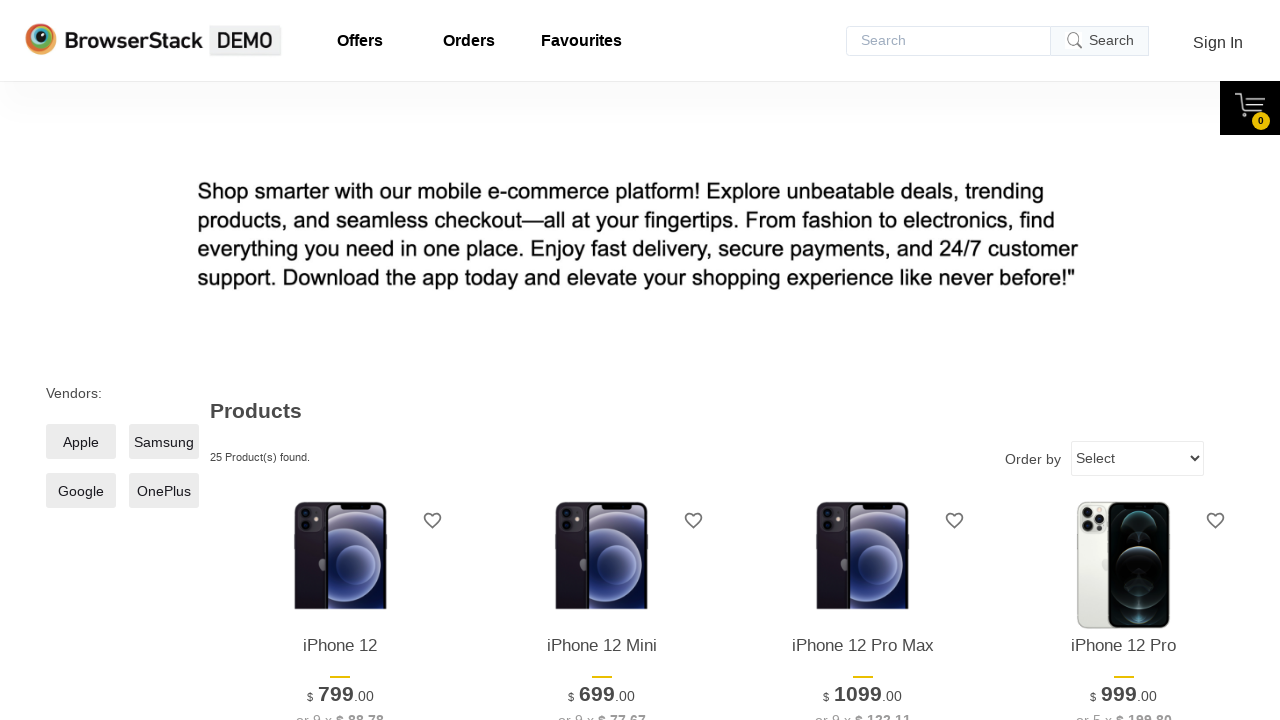

Located BStackDemo logo element
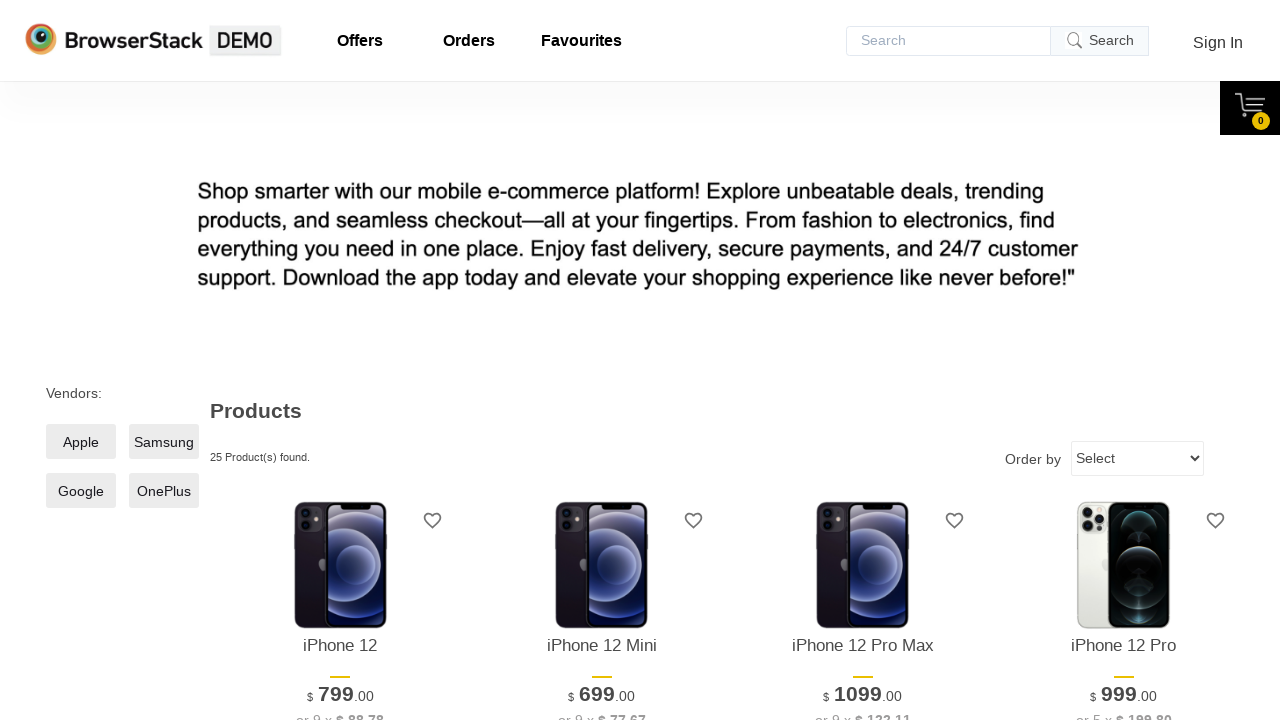

Verified that the BStackDemo logo is displayed on the page
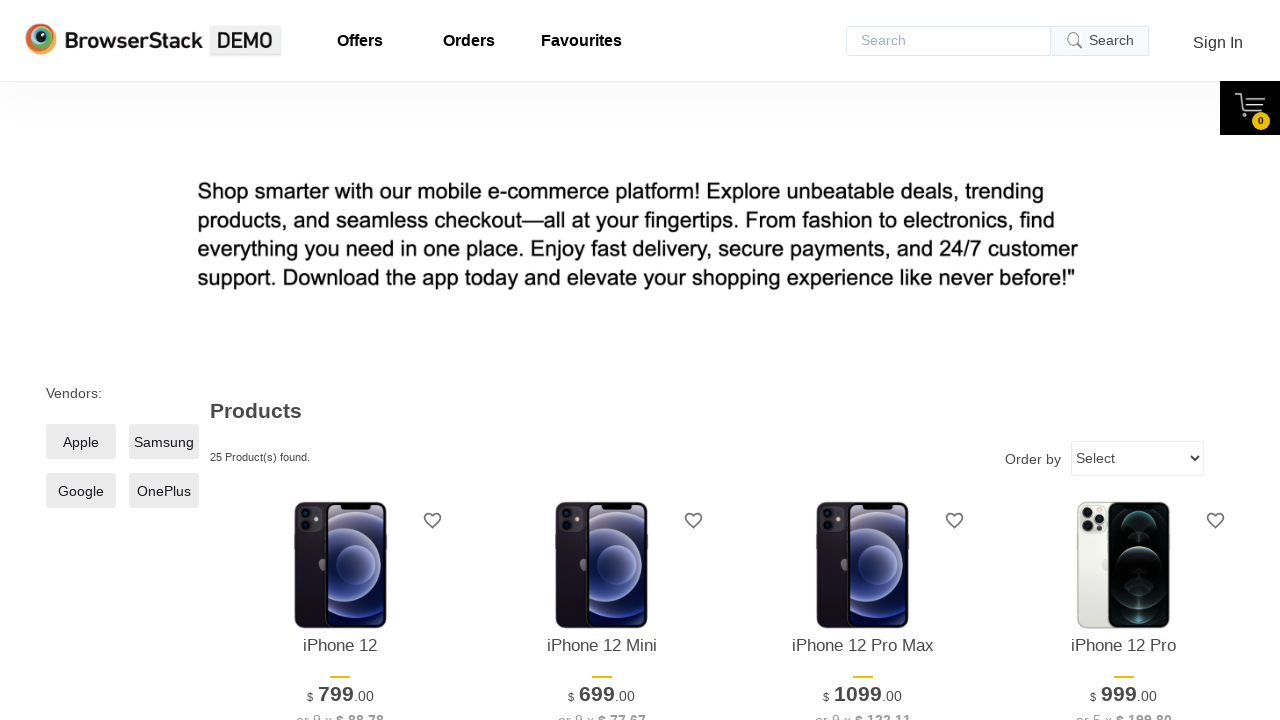

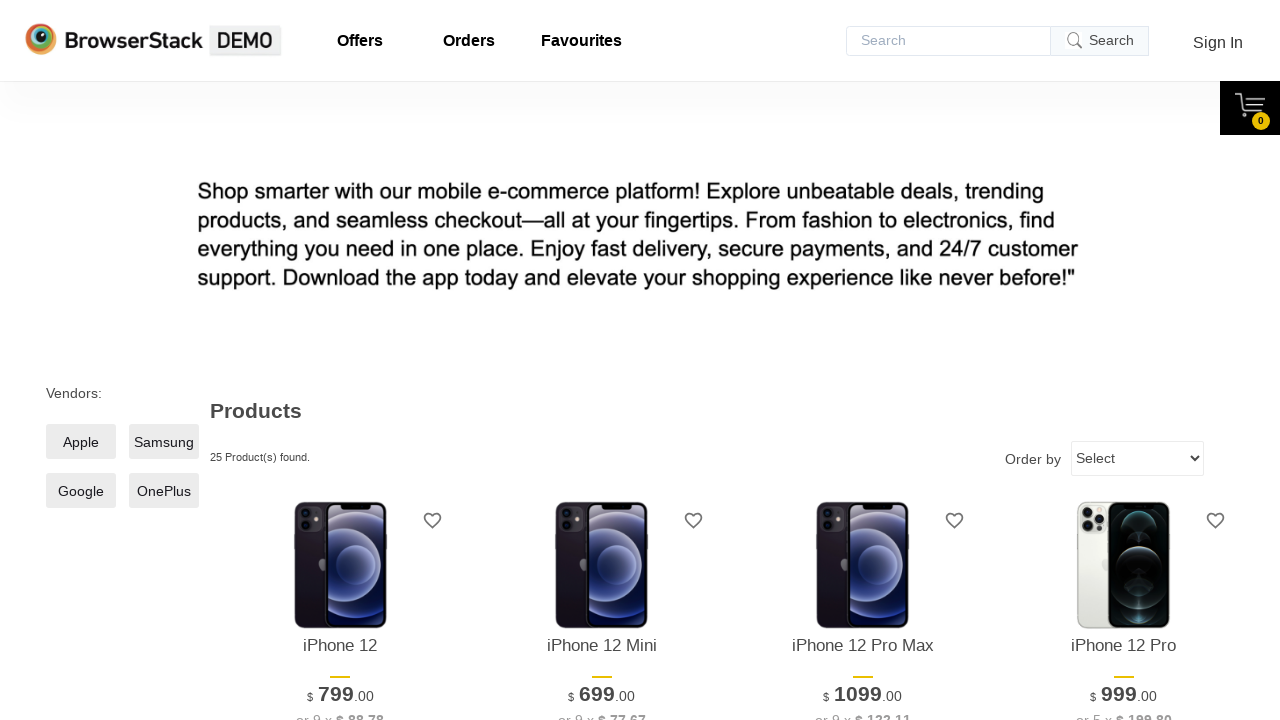